Tests right-click context menu functionality by performing a context click and interacting with the menu options

Starting URL: http://swisnl.github.io/jQuery-contextMenu/demo.html

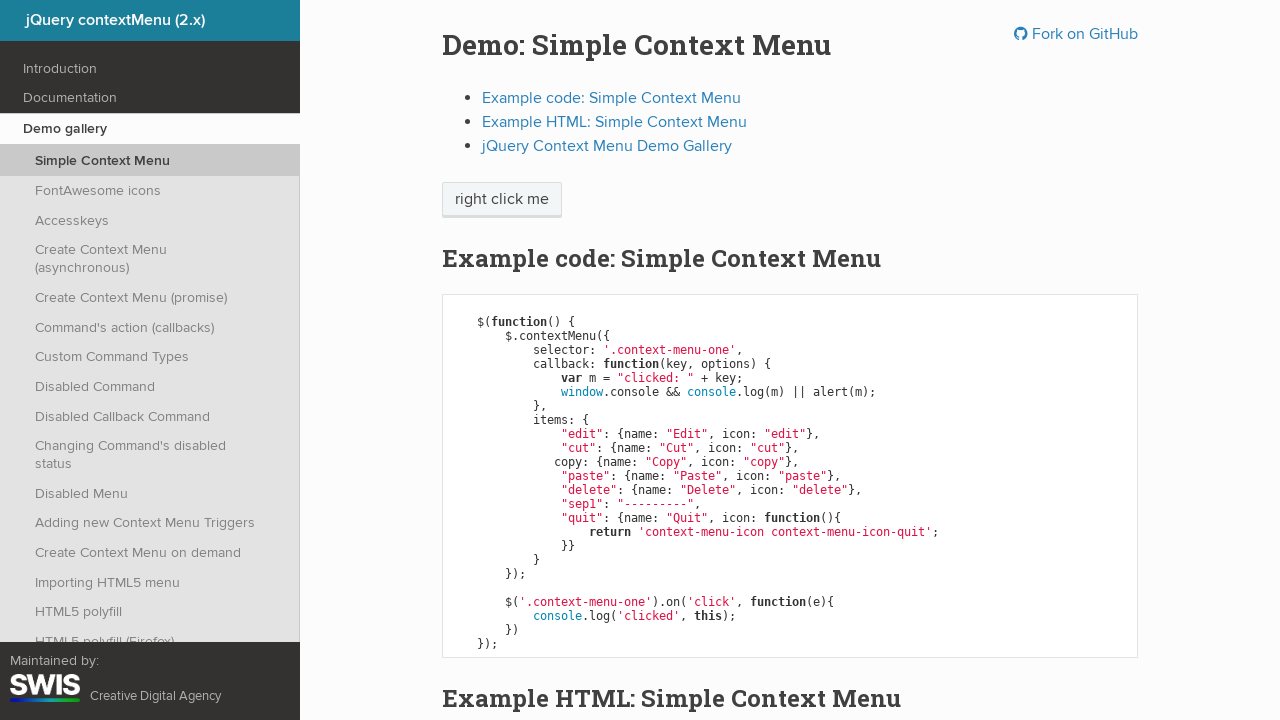

Located the 'right click me' element
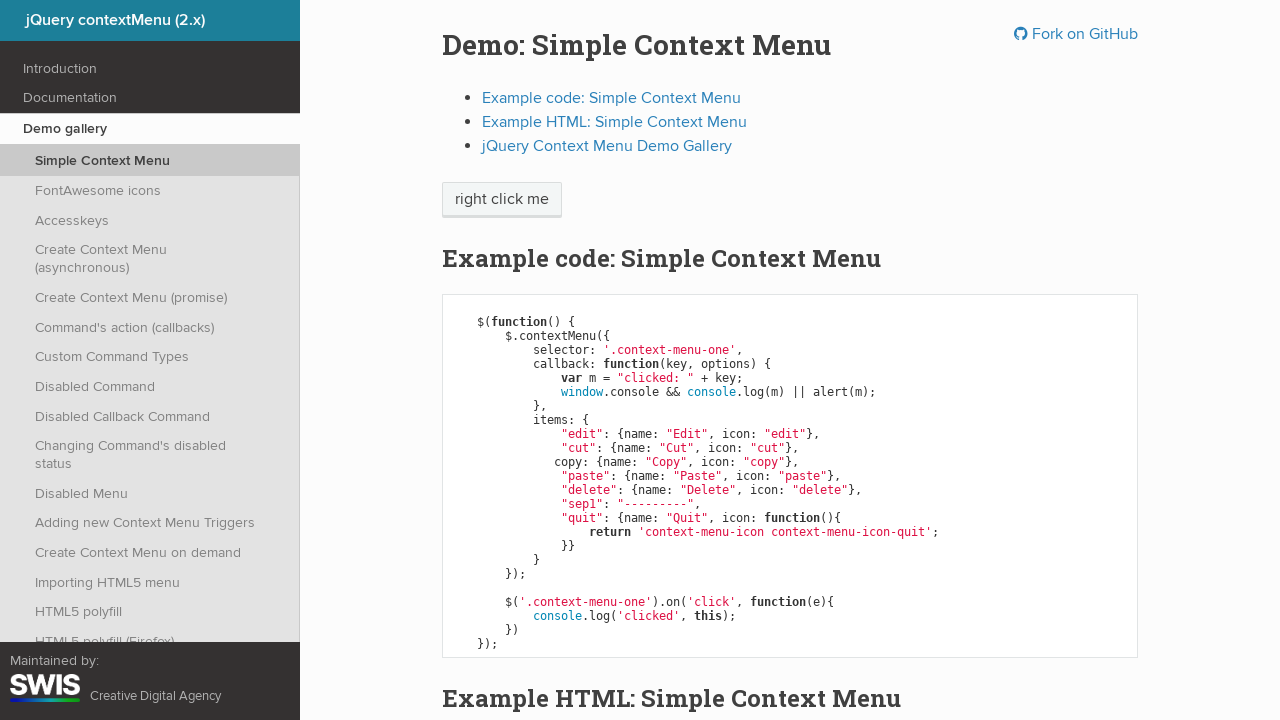

Performed right-click on the target element at (502, 200) on xpath=//span[text()='right click me']
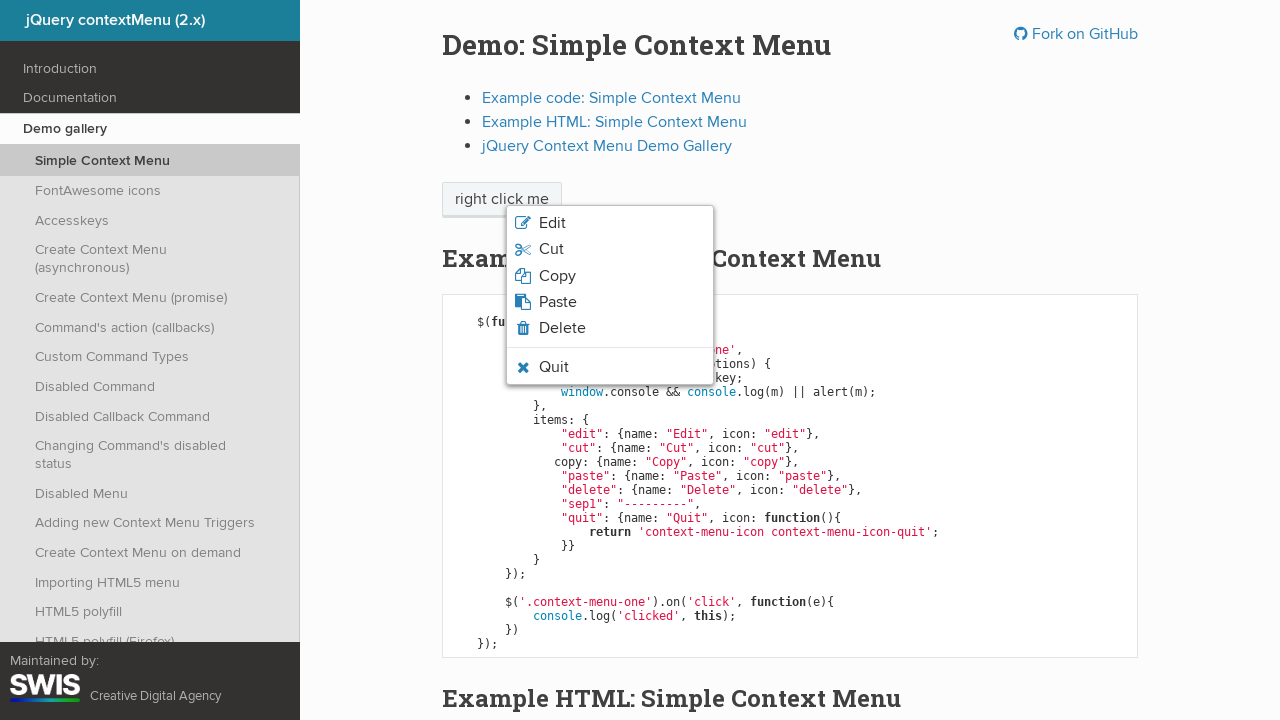

Clicked on the 'Quit' option in the context menu at (554, 367) on xpath=//span[text()='Quit']
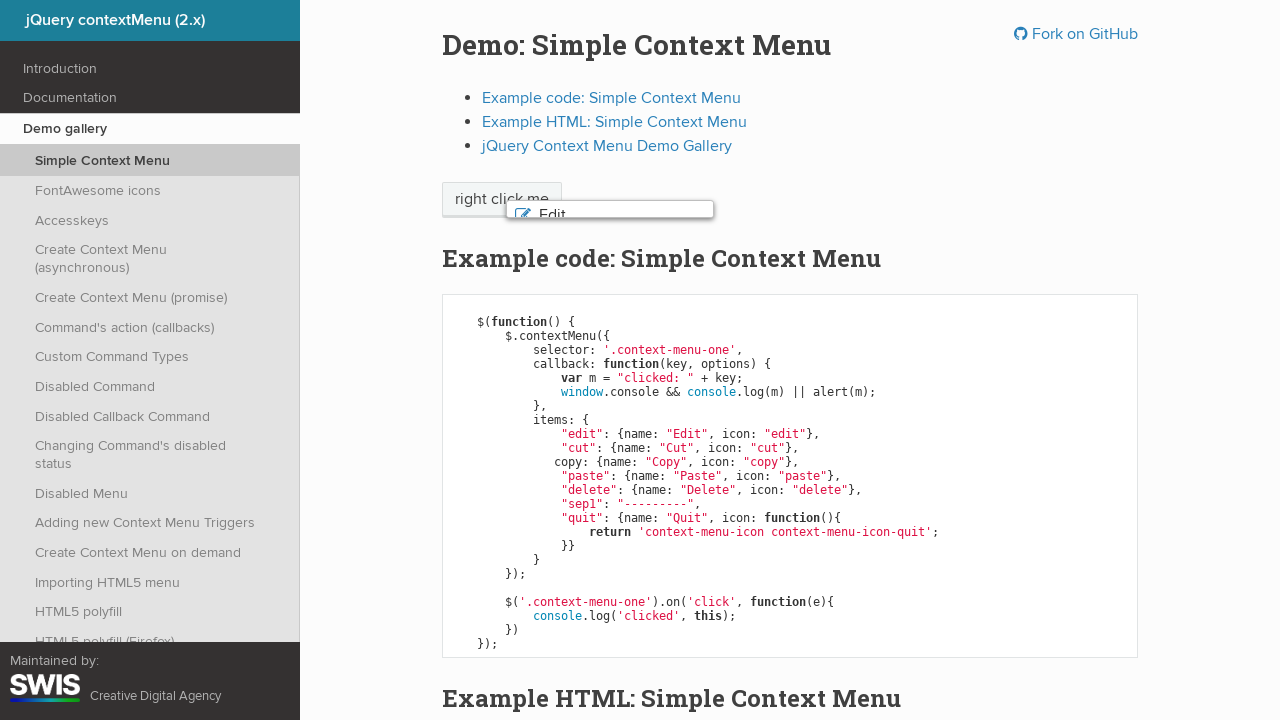

Set up handler to accept alert dialogs
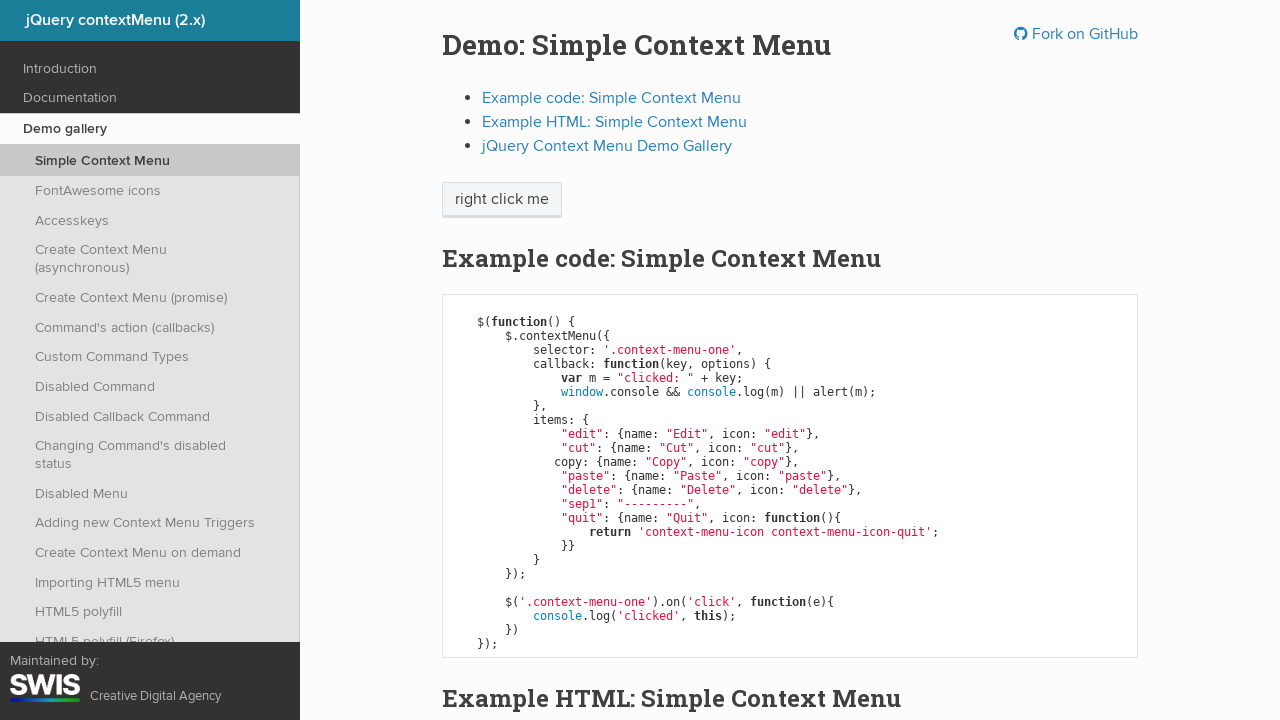

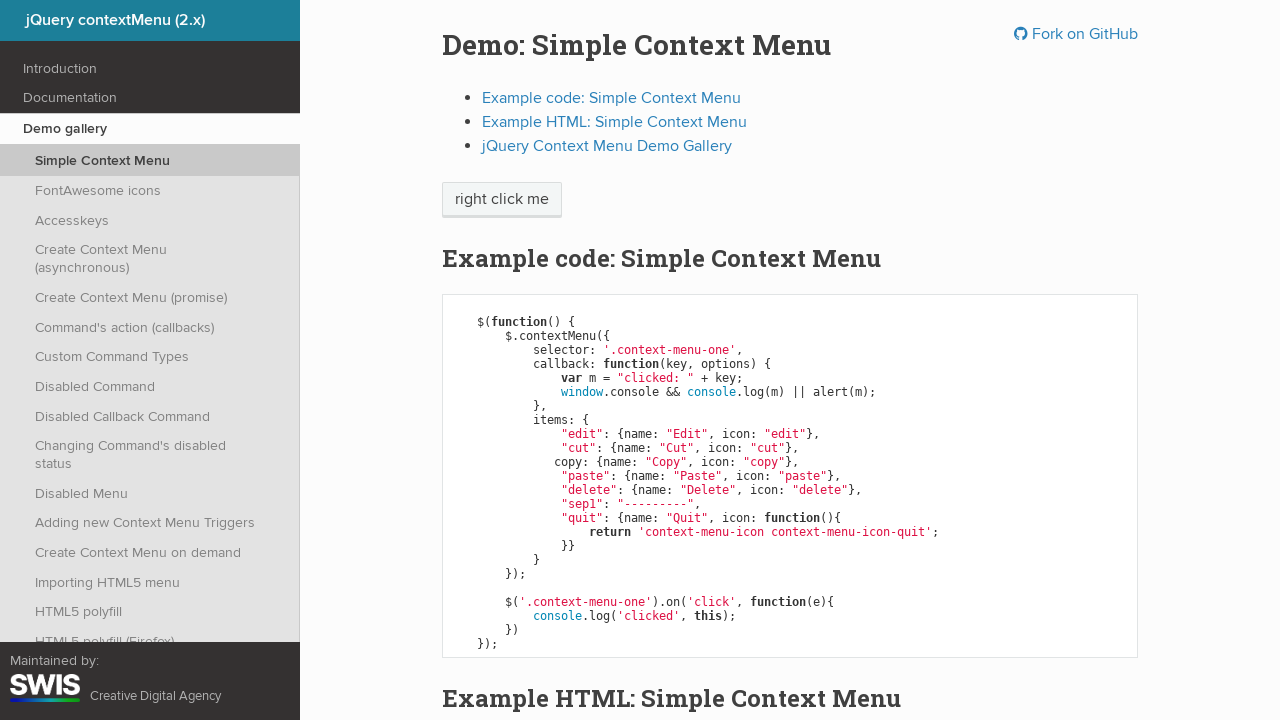